Navigates to RNZ news website, clicks on the first news digest item, and verifies the article headline loads

Starting URL: https://www.rnz.co.nz/

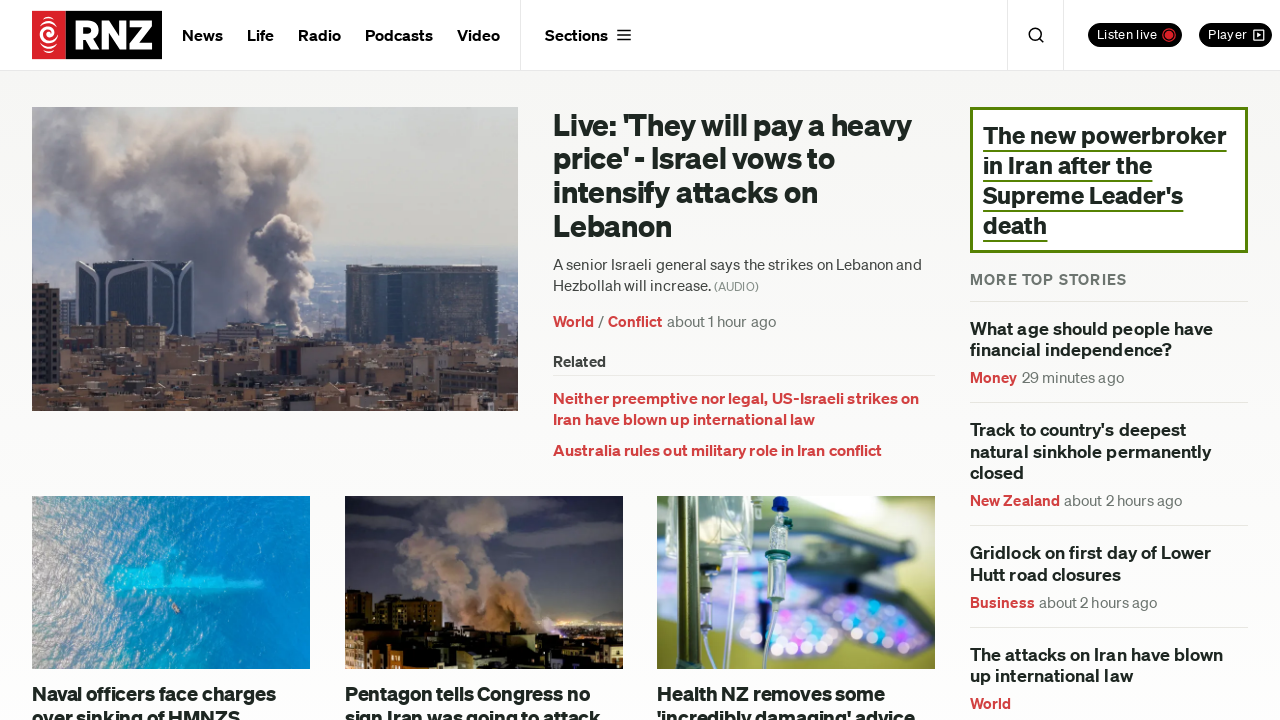

Navigated to RNZ news website
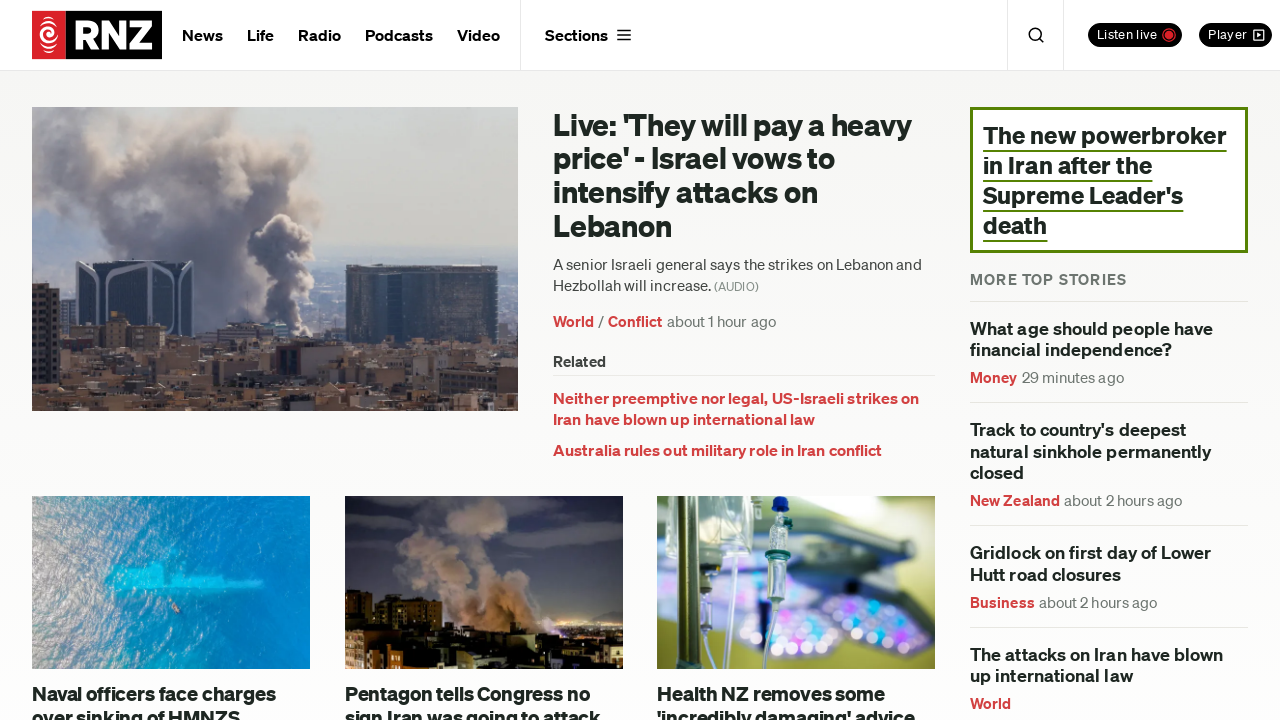

Clicked on the first news digest item at (484, 289) on div.o-digest--news >> nth=0
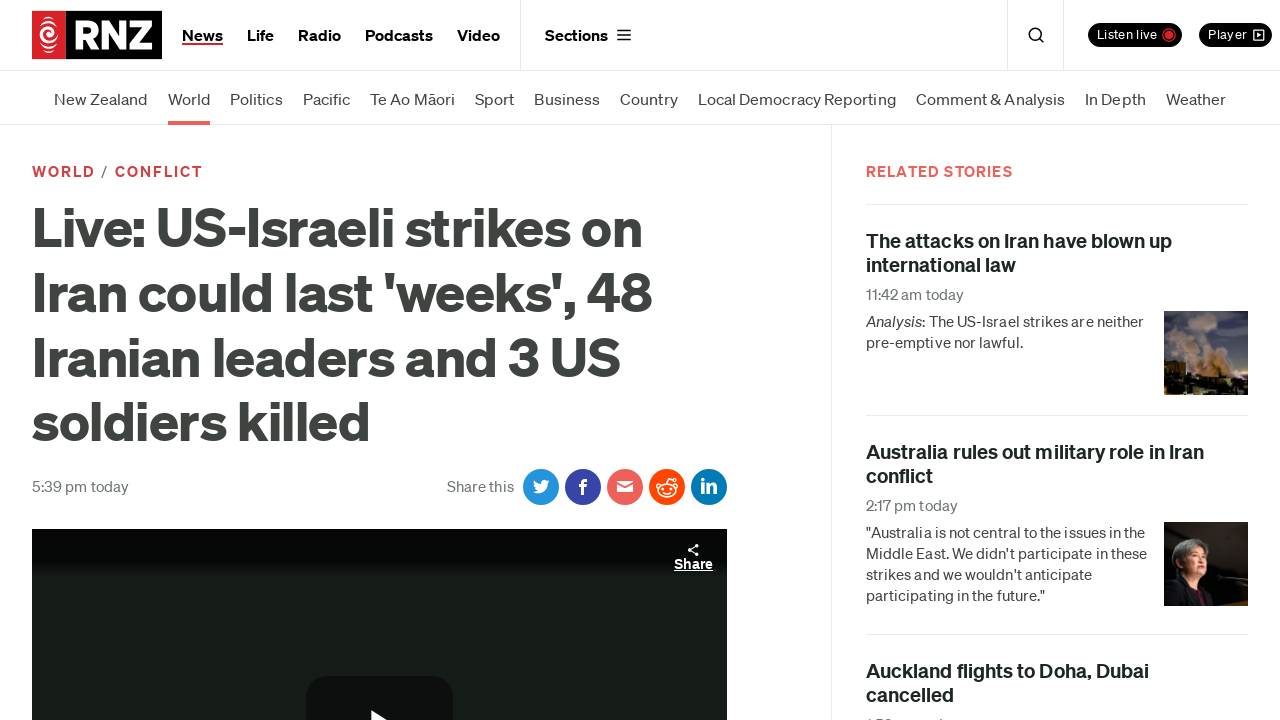

Article headline loaded
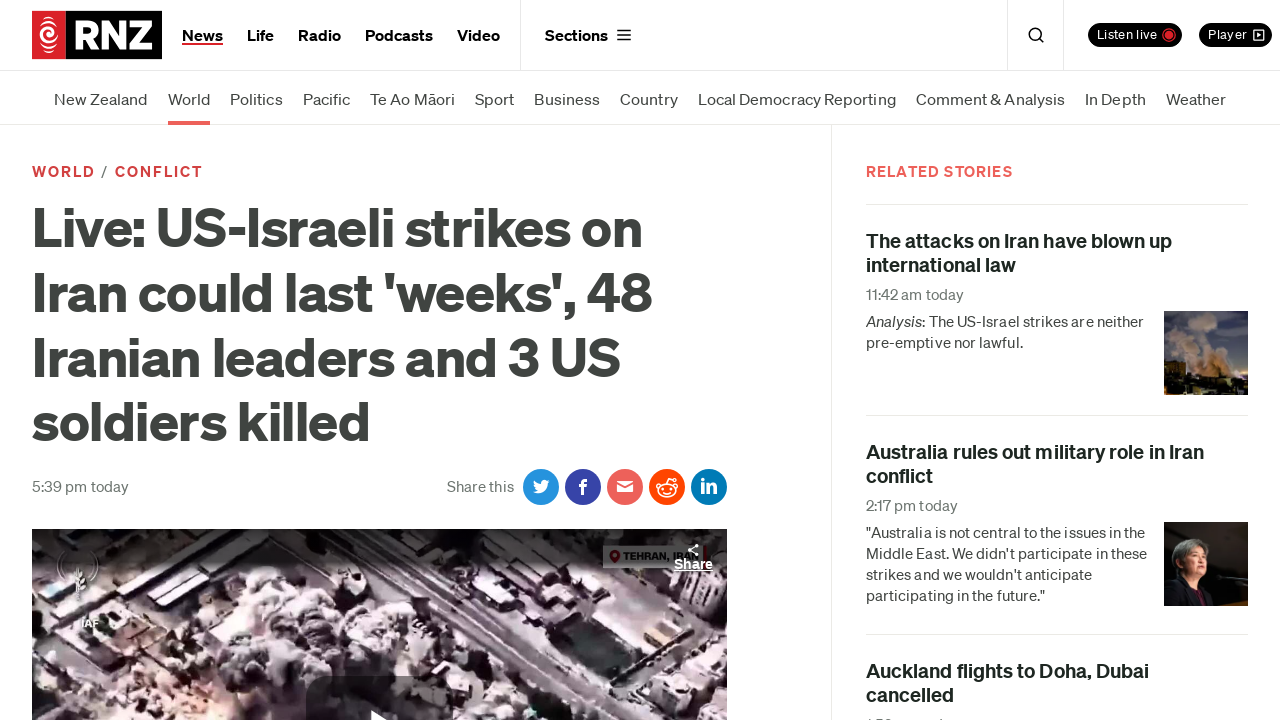

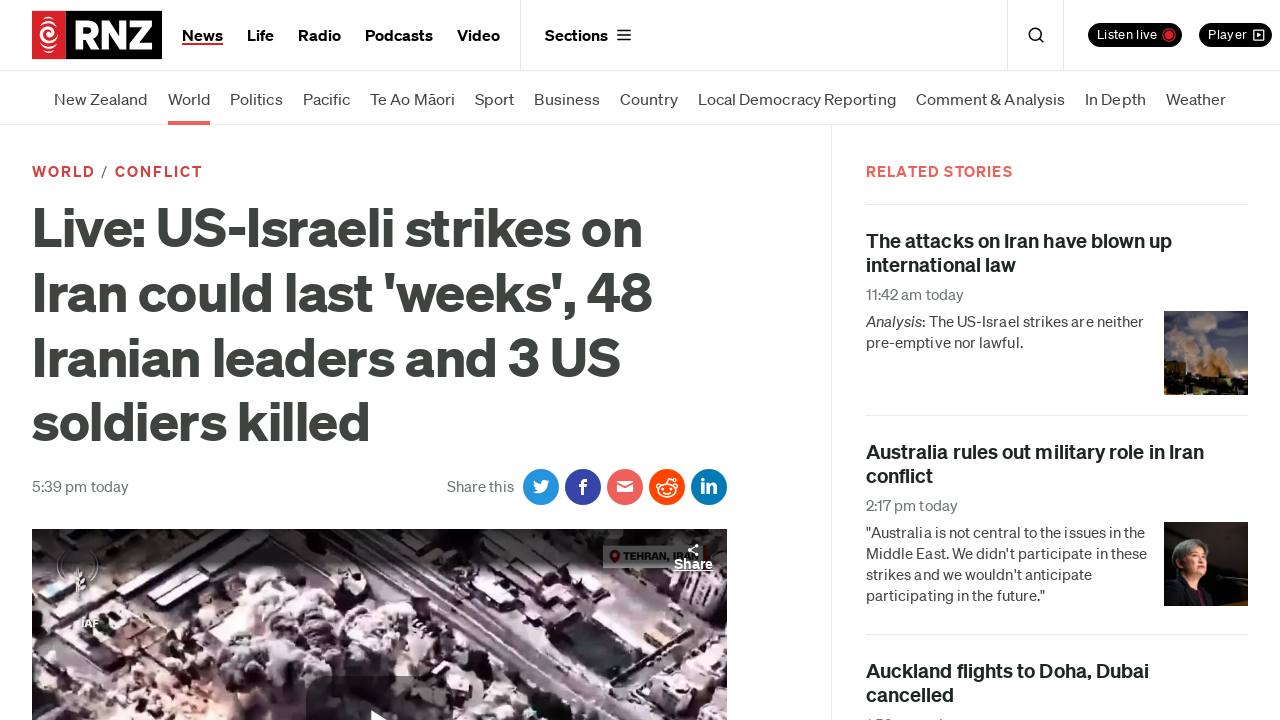